Tests Google Translate interface by entering Russian text into the source textarea and waiting for the Ukrainian translation to appear in the result area.

Starting URL: https://translate.google.com/?sl=ru&tl=uk&op=translate

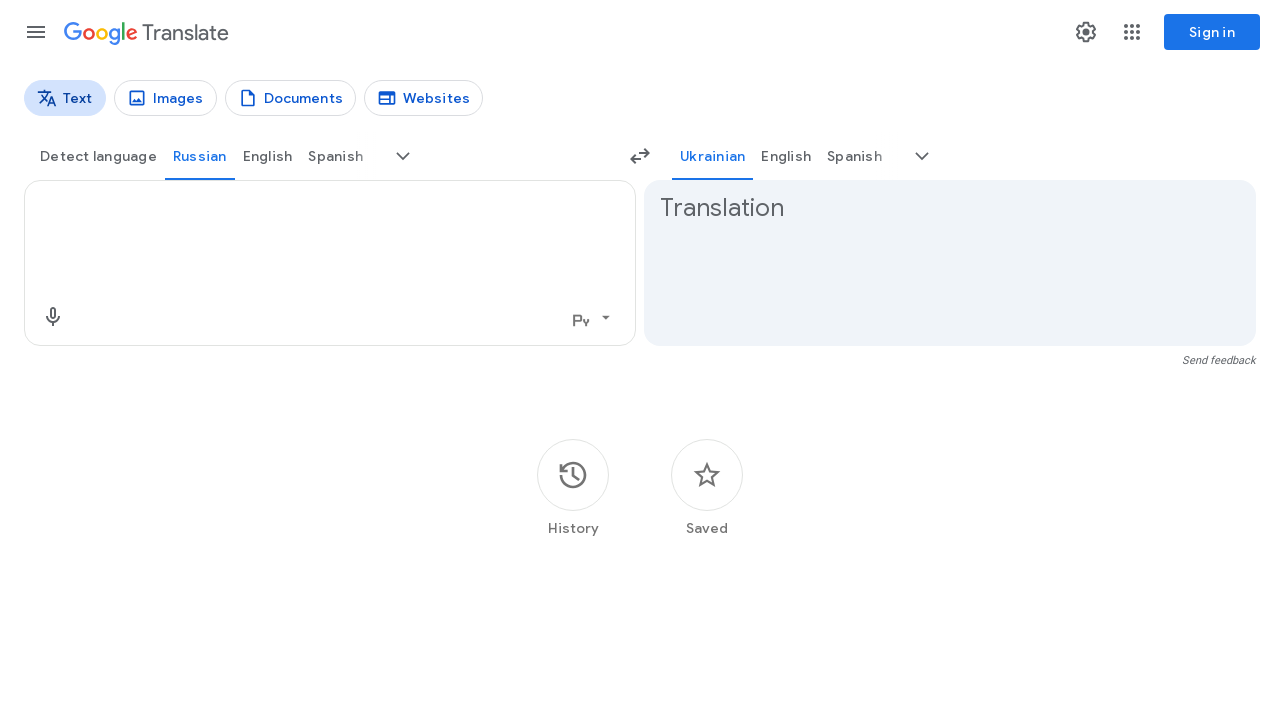

Filled source textarea with Russian text 'Савельев Артур Юрьевич' on textarea[aria-label="Source text"]
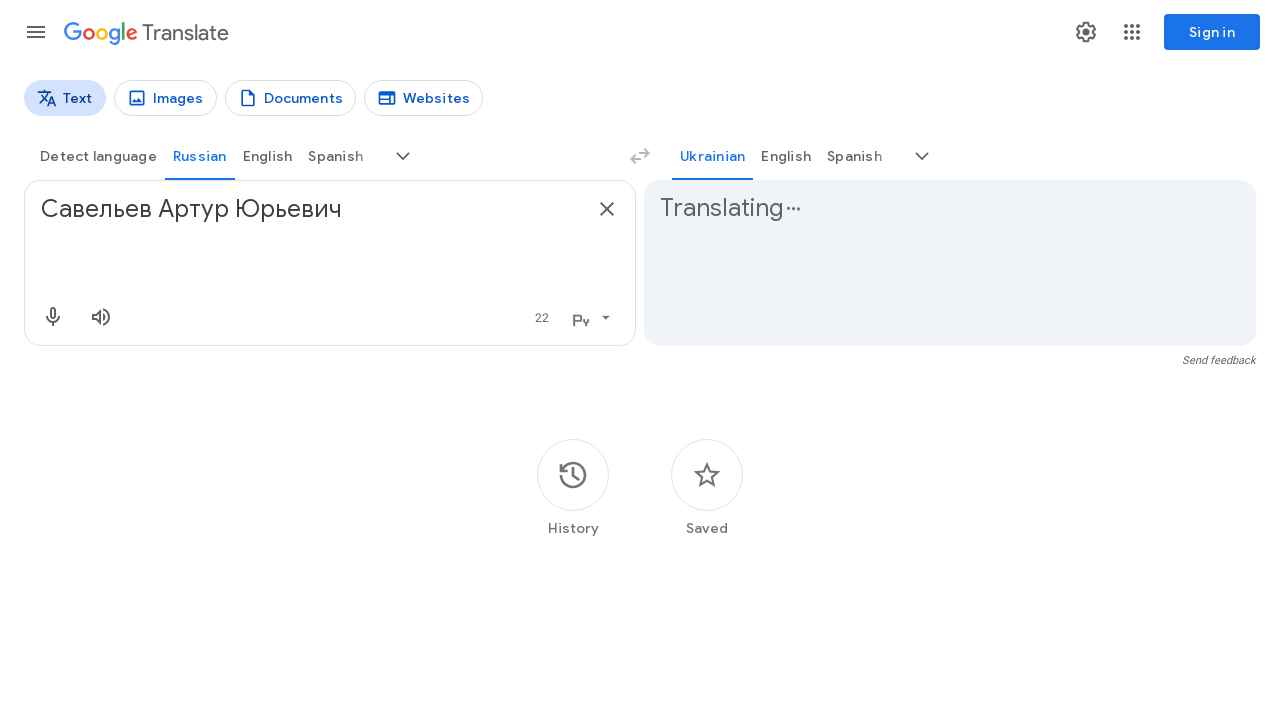

Waited 2 seconds for translation to process
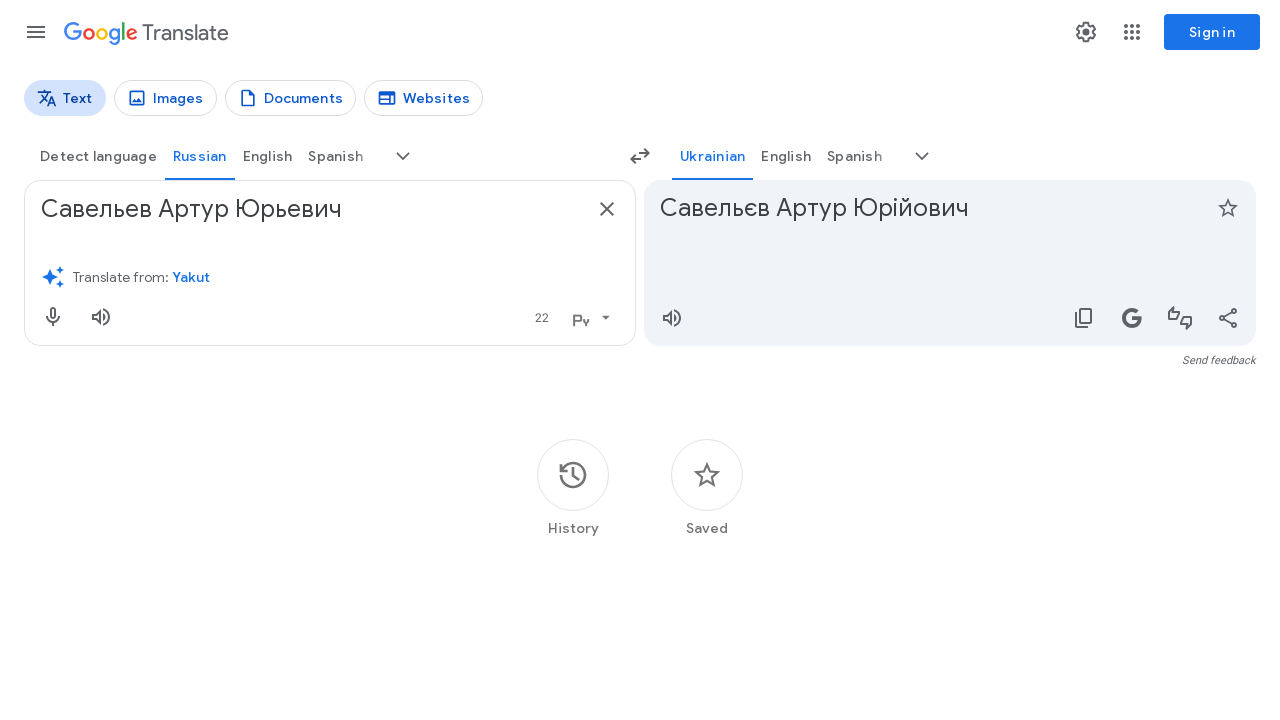

Scrolled page to ensure translated content is visible
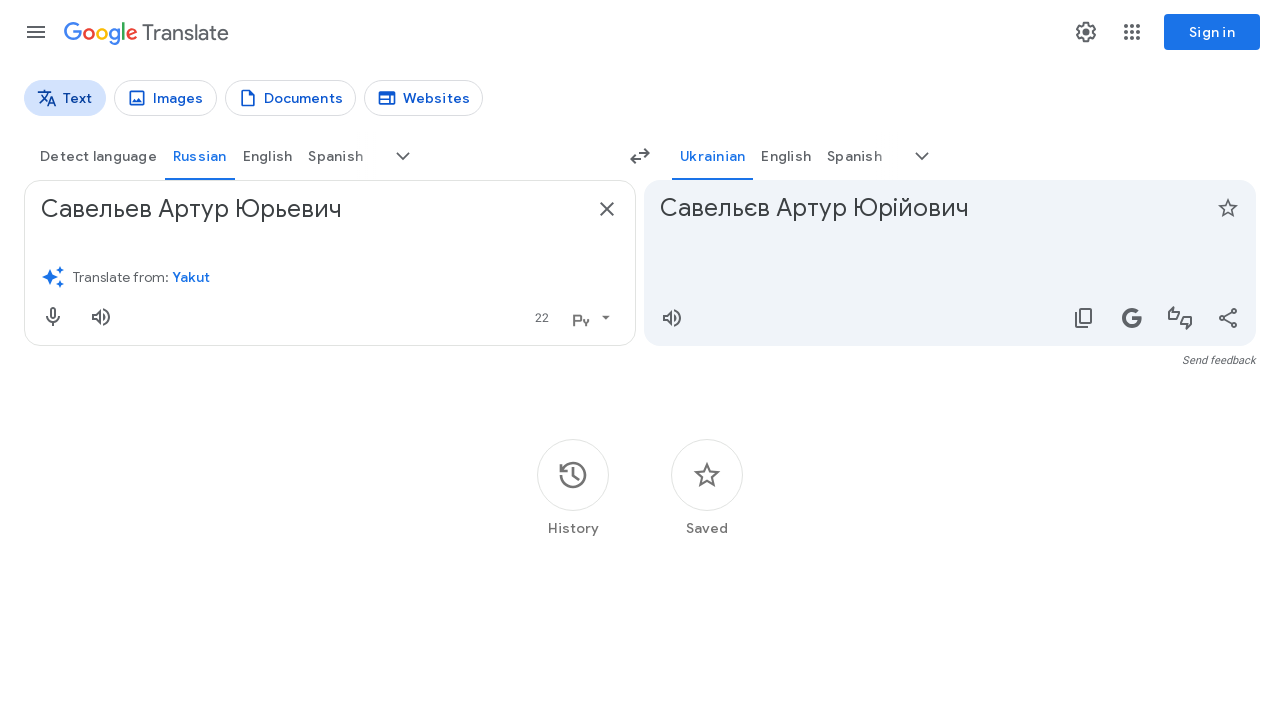

Translation result appeared in the result area
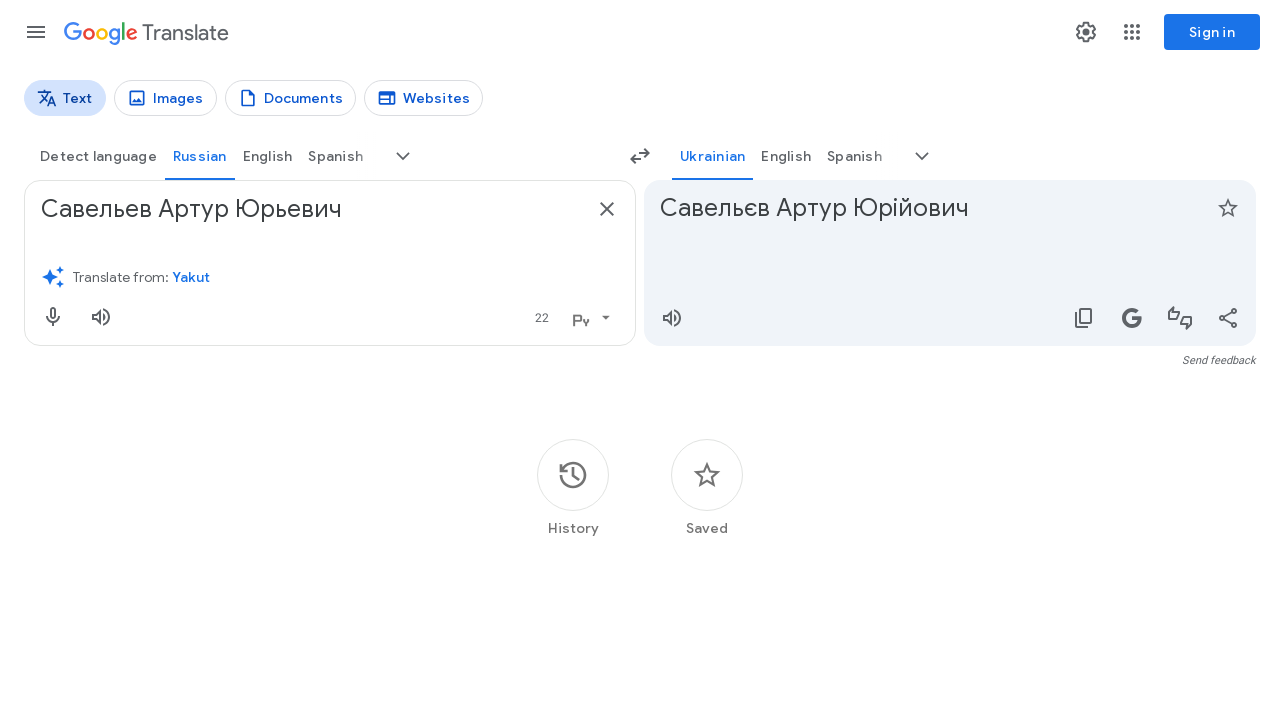

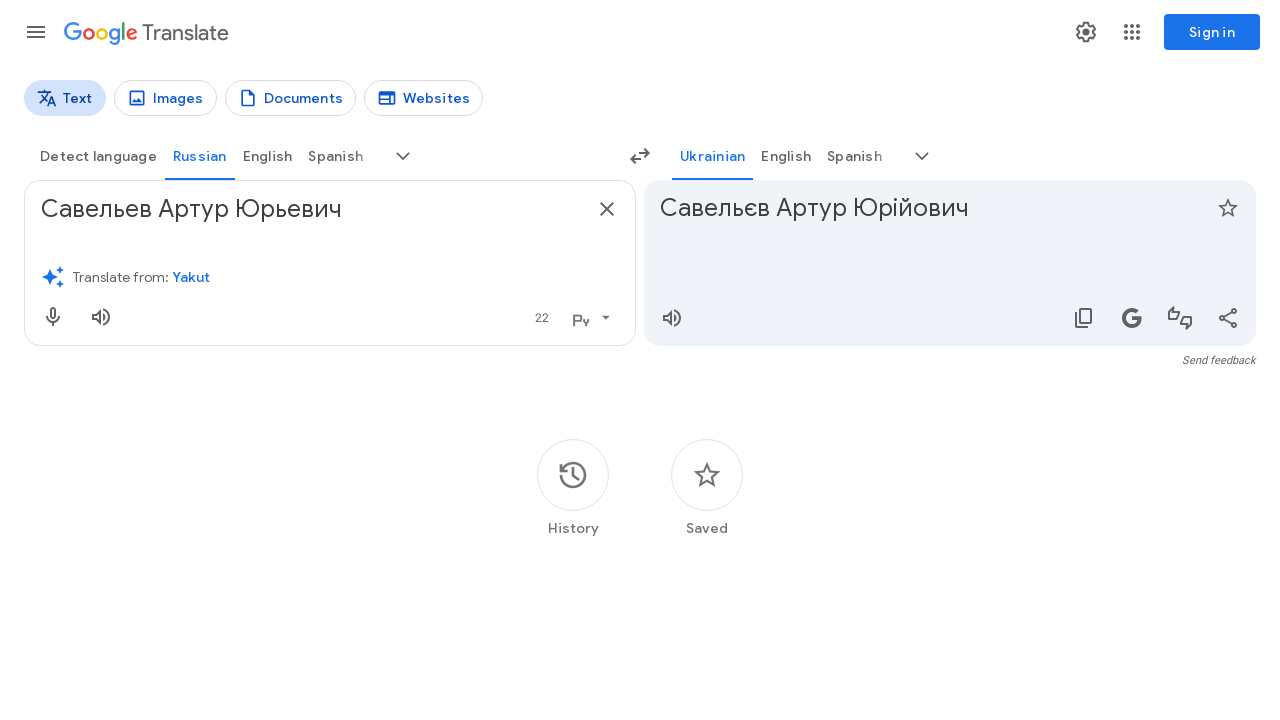